Navigates to a football statistics website, selects "All matches" view, filters by Spain from dropdown, and interacts with the match data table

Starting URL: https://www.adamchoi.co.uk/overs/detailed

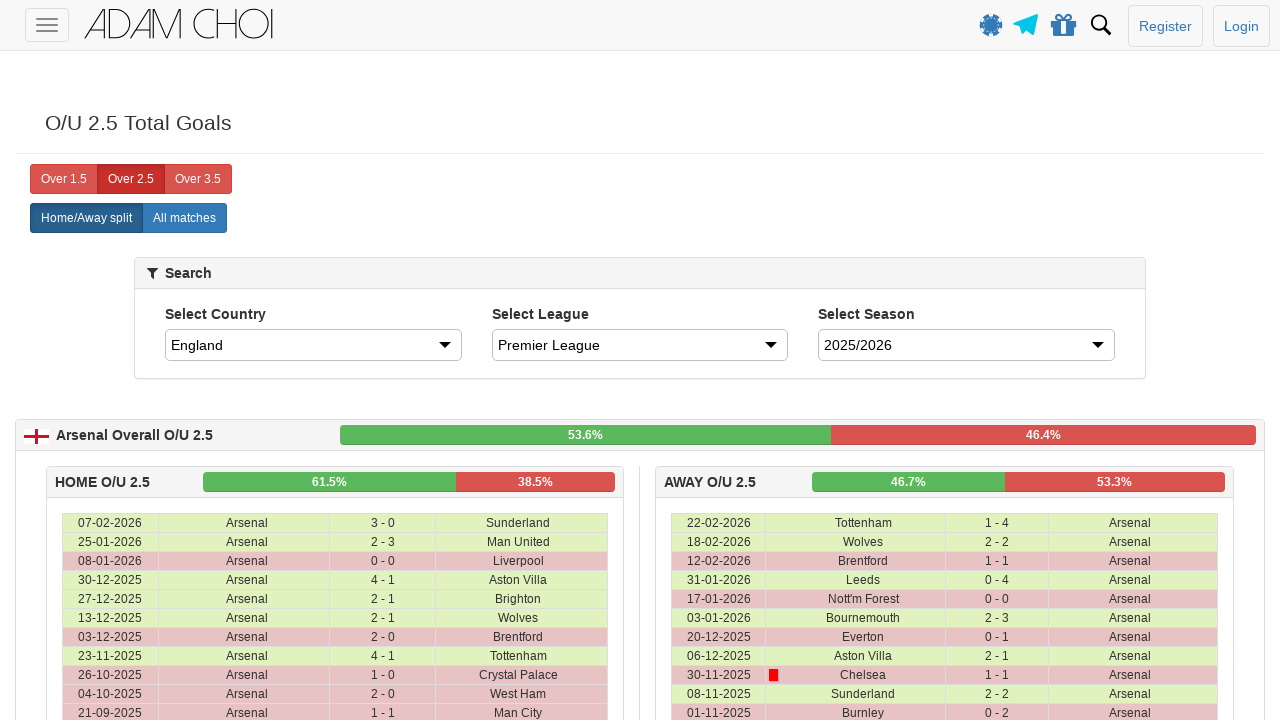

Clicked 'All matches' button to show all match data at (184, 218) on xpath=//label[@analytics-event="All matches"]
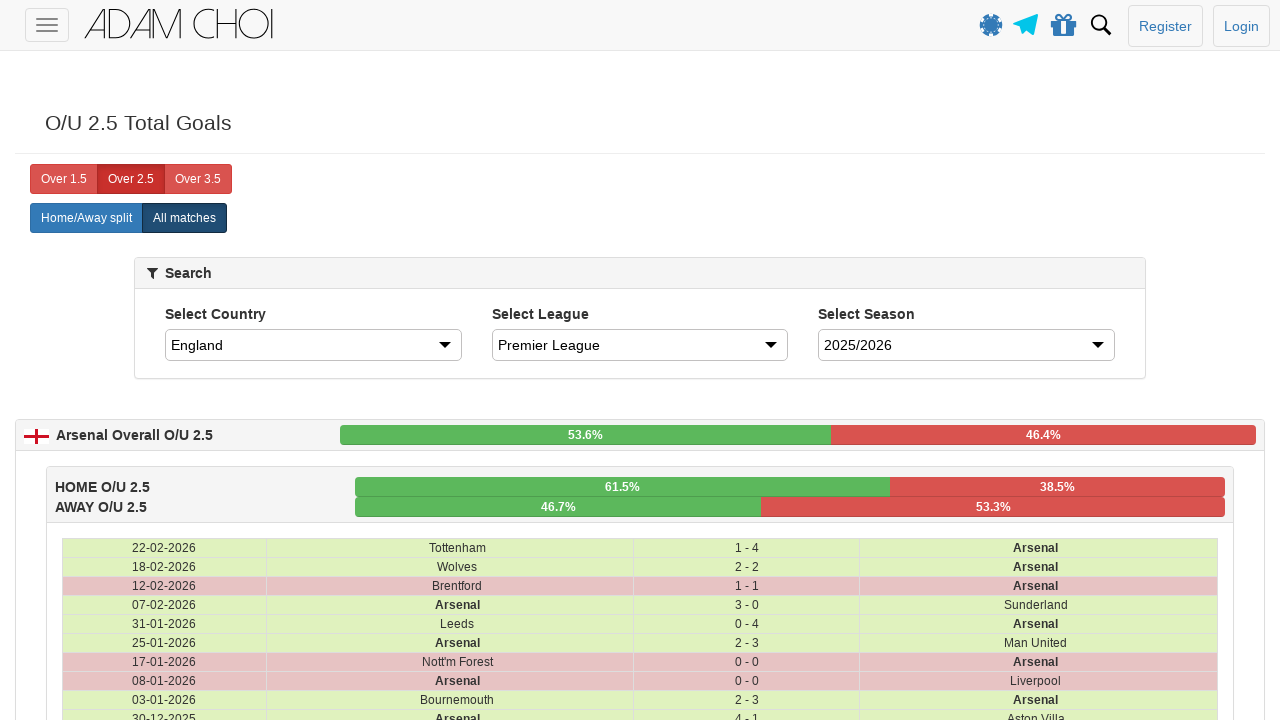

Selected 'Spain' from the country dropdown on #country
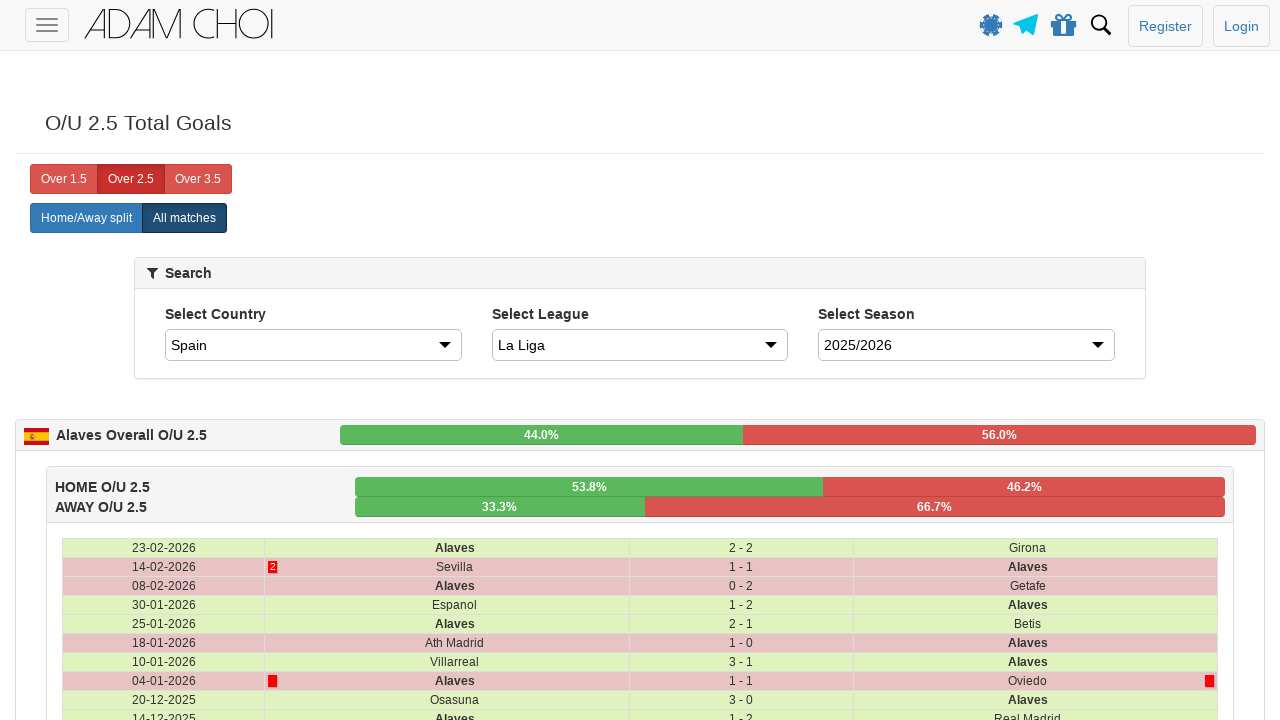

Waited for table data to load after country selection
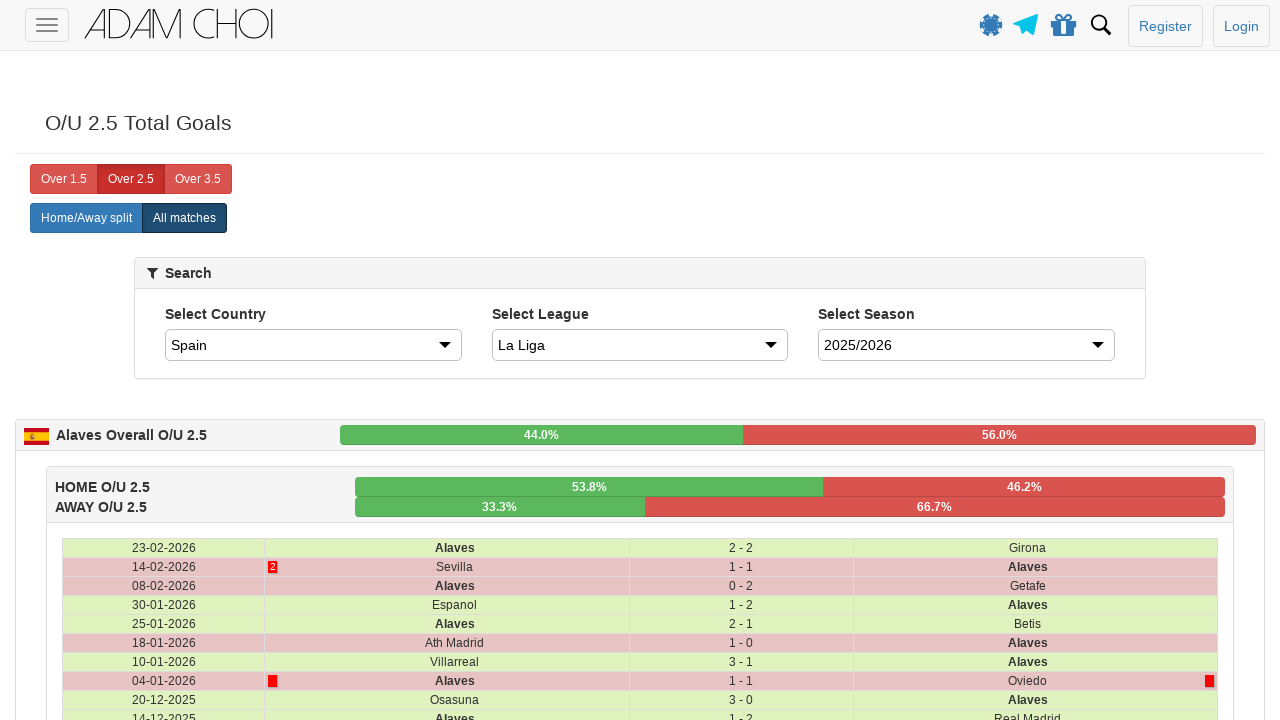

Verified table rows are present
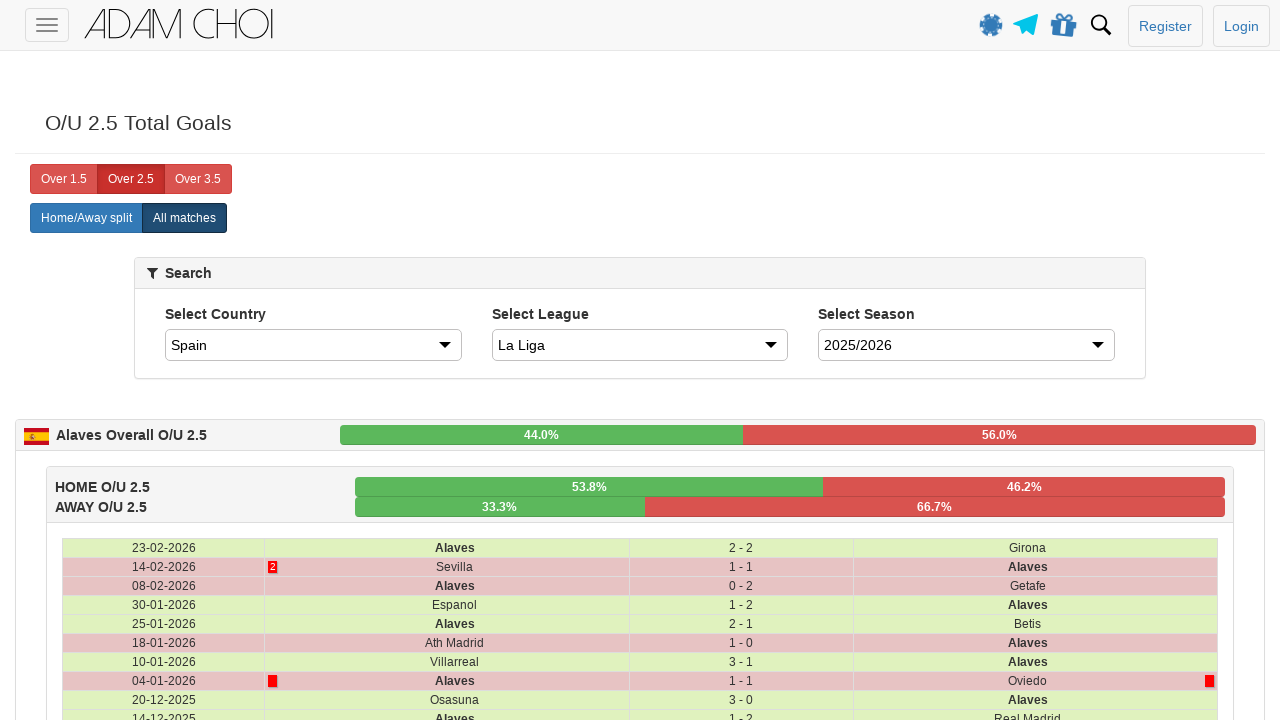

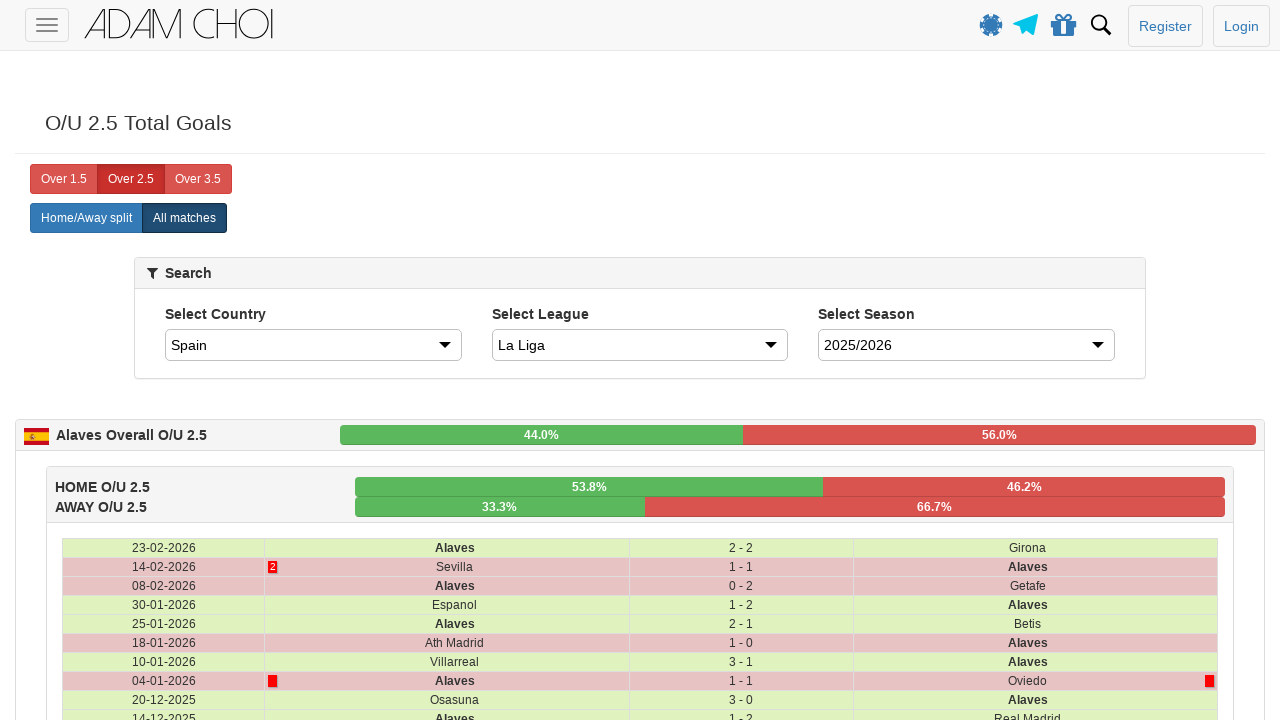